Solves a math problem on the page by calculating a formula based on a value from the page, then fills the answer and selects robot verification options before submitting

Starting URL: http://suninjuly.github.io/math.html

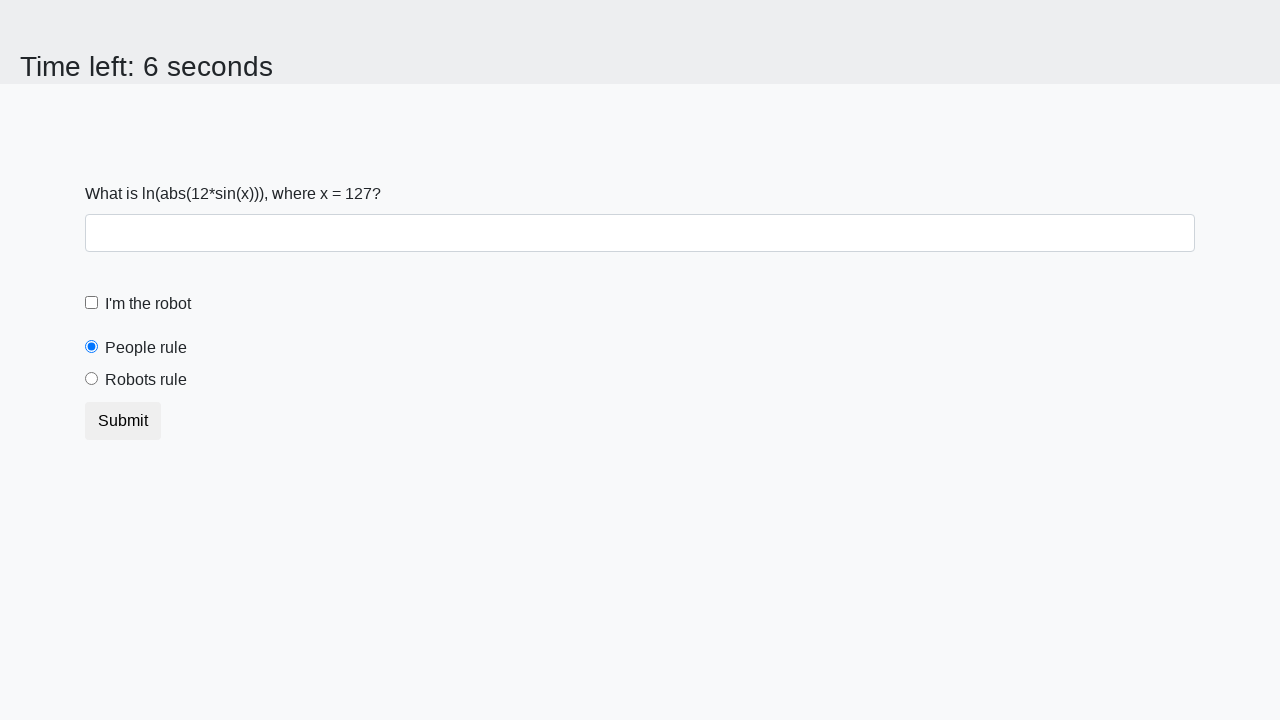

Located the input value element
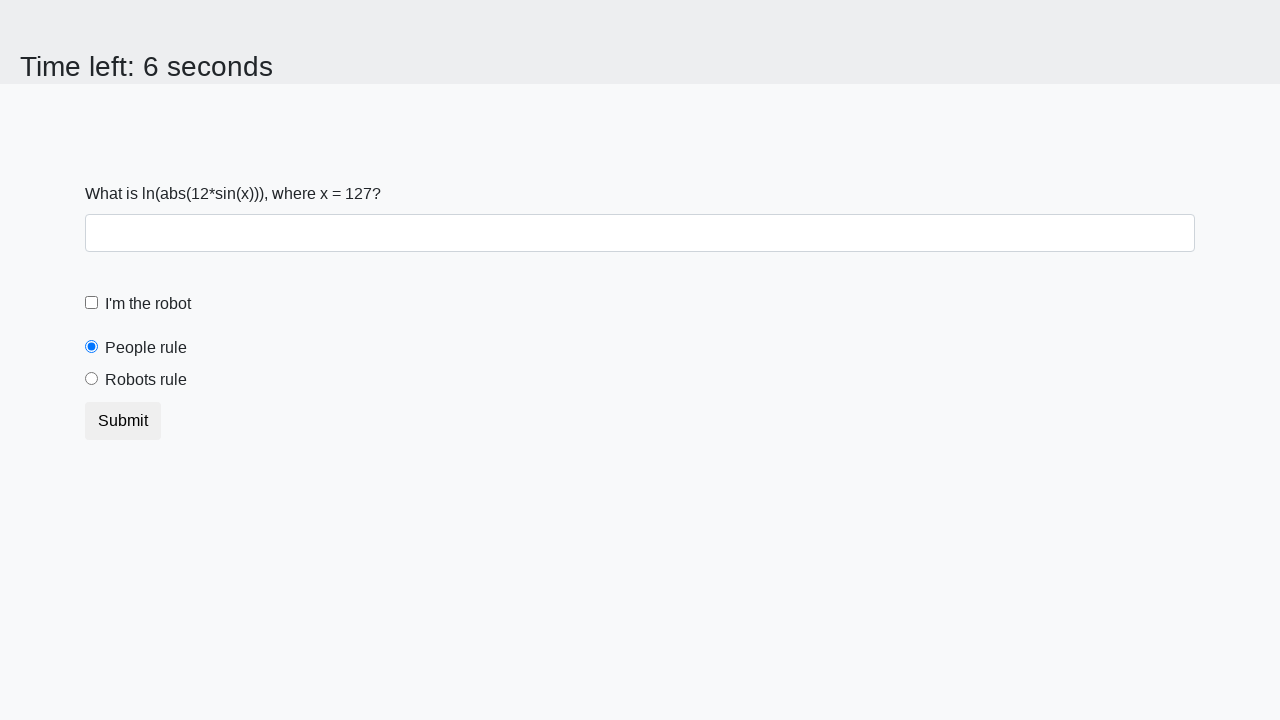

Retrieved text content from input element: 127
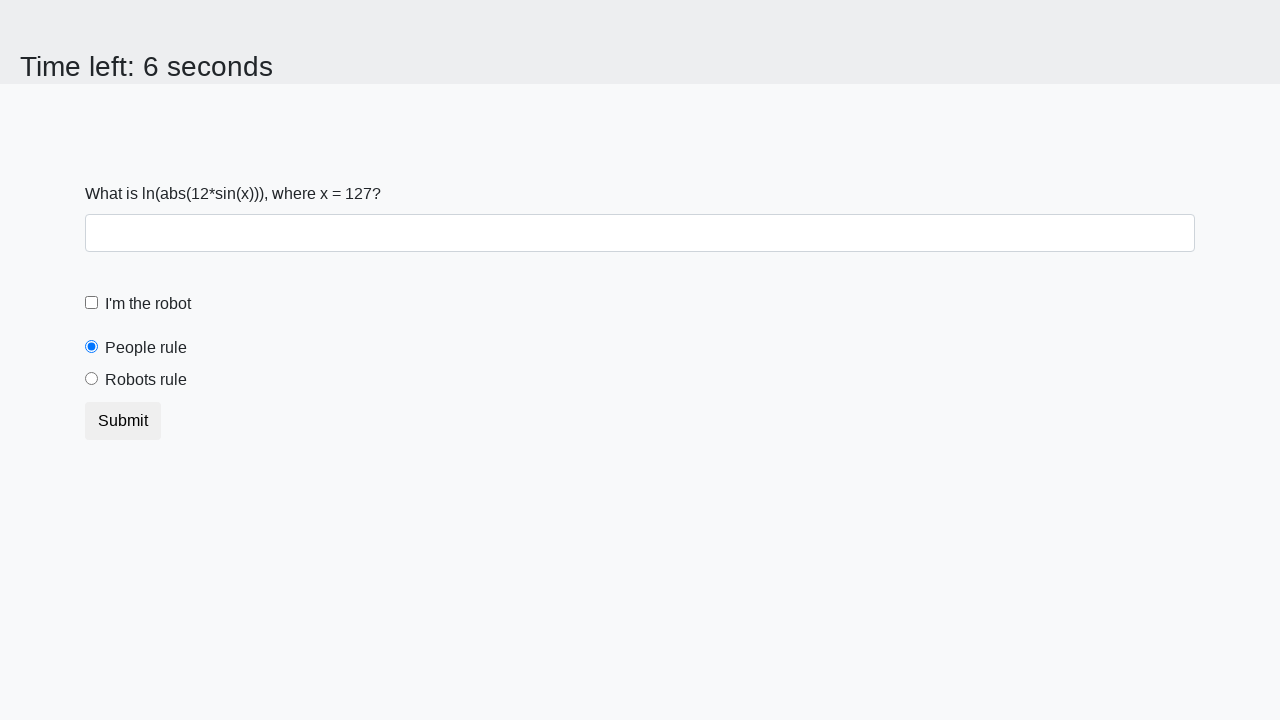

Calculated formula result: 2.457155182591777
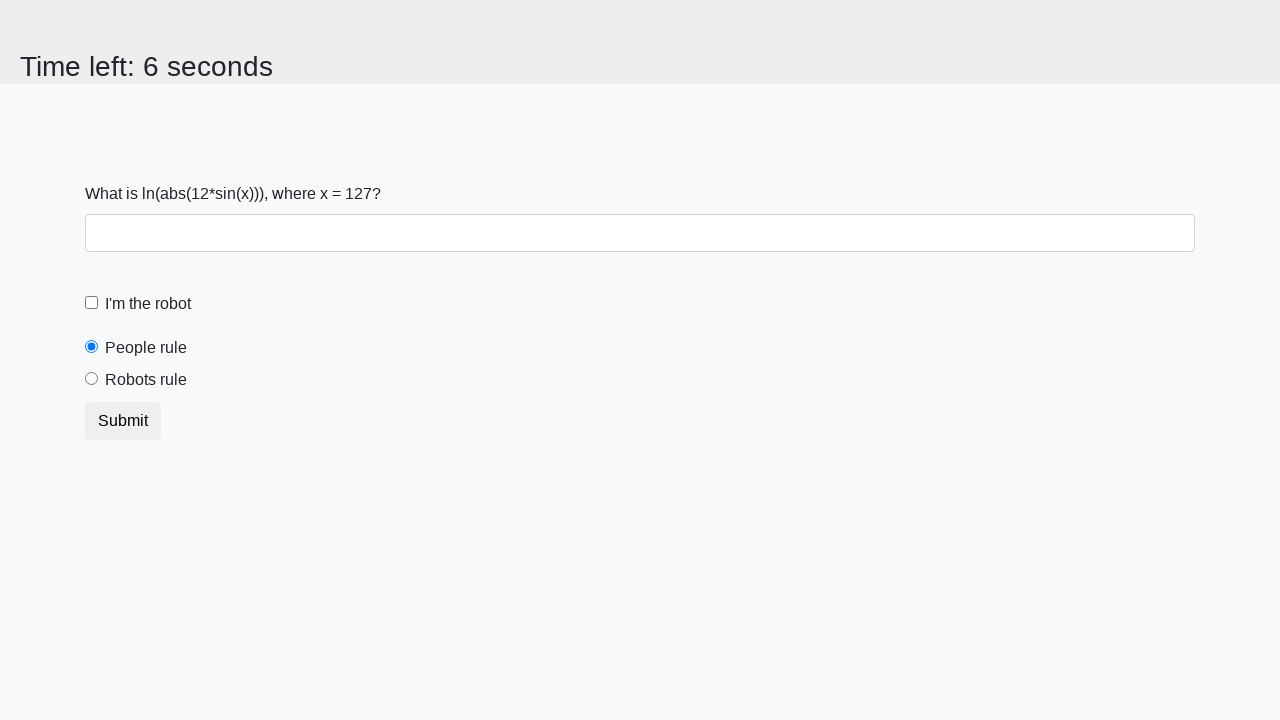

Filled answer field with calculated result: 2.457155182591777 on #answer
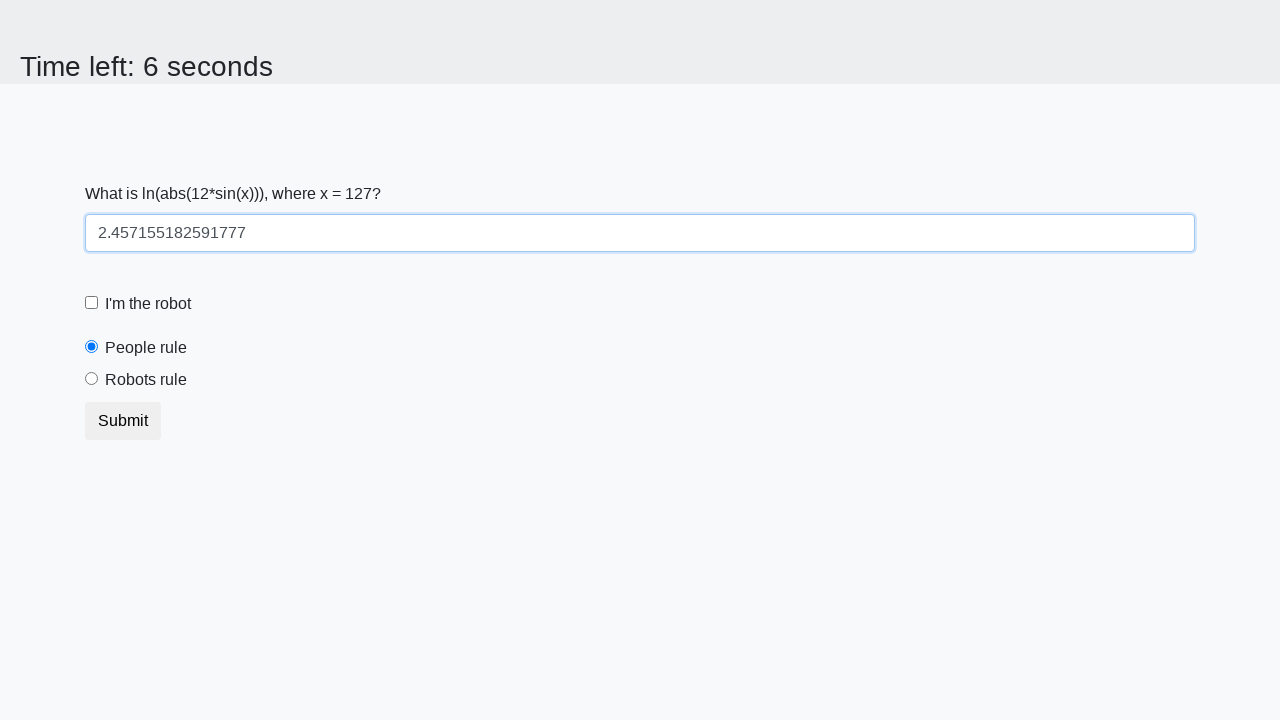

Clicked robot verification checkbox at (148, 304) on [for='robotCheckbox']
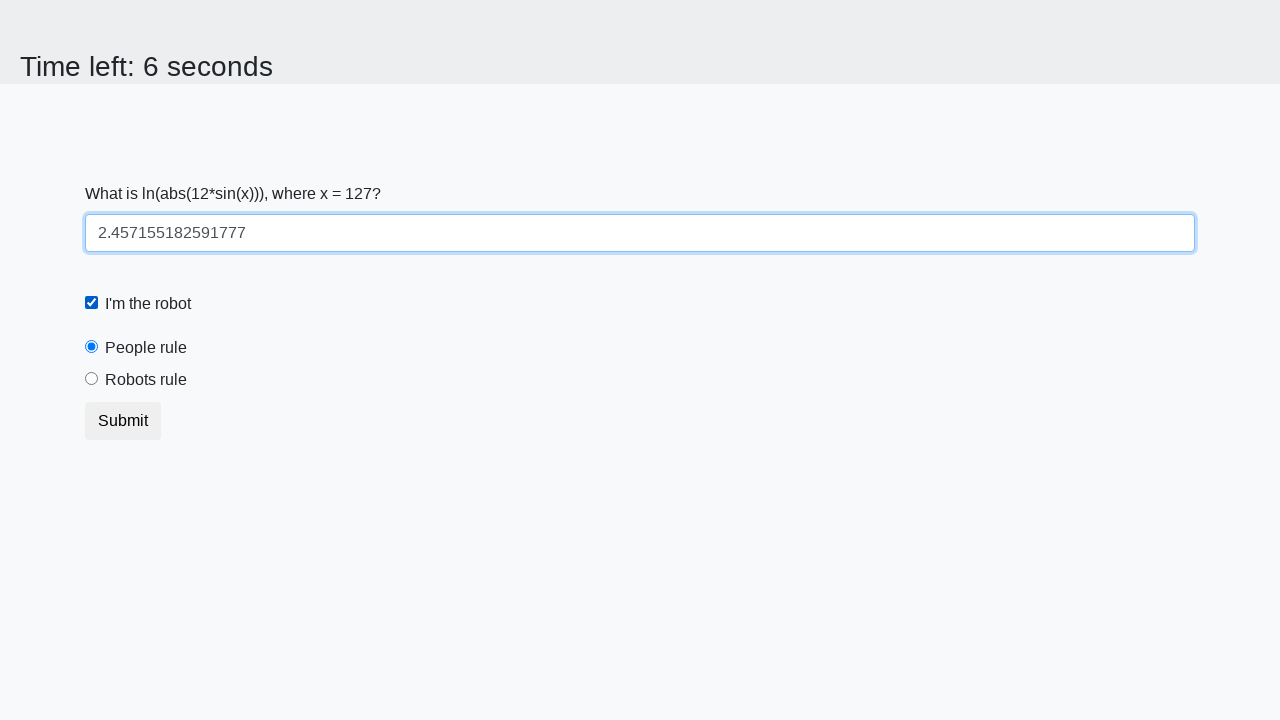

Selected robots rule radio button option at (146, 380) on [for="robotsRule"]
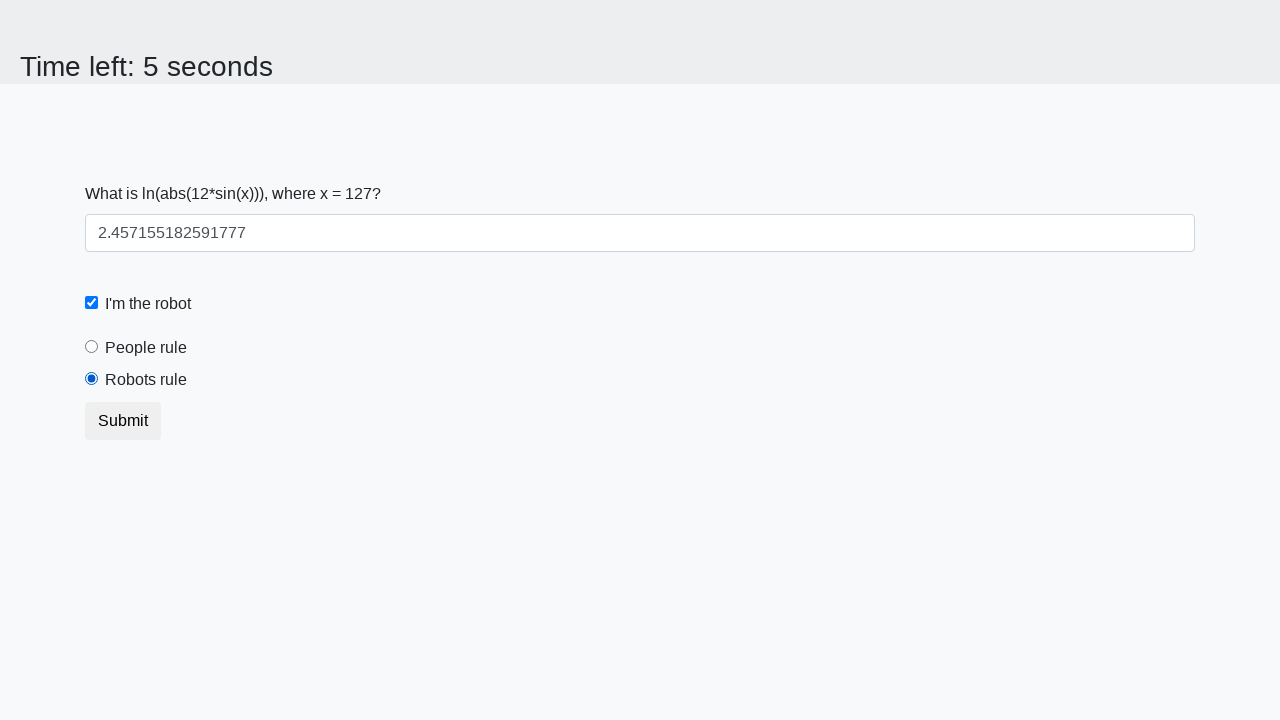

Clicked submit button at (123, 421) on button.btn-default
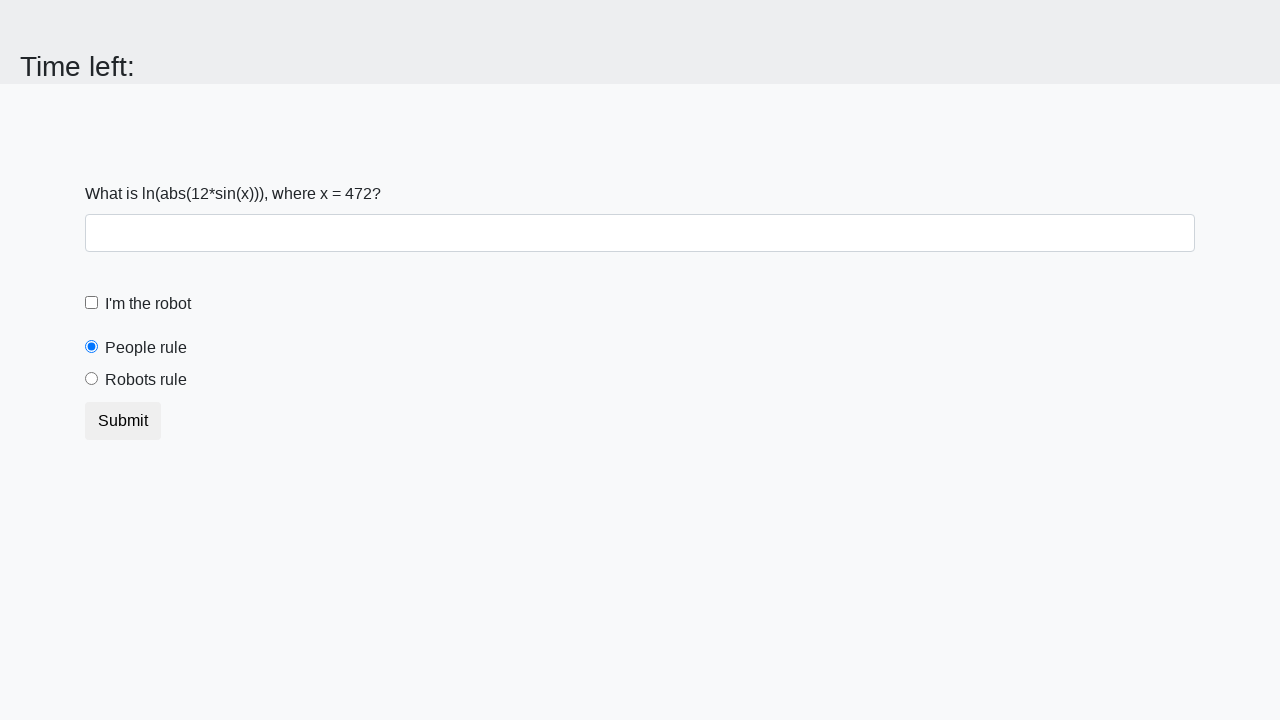

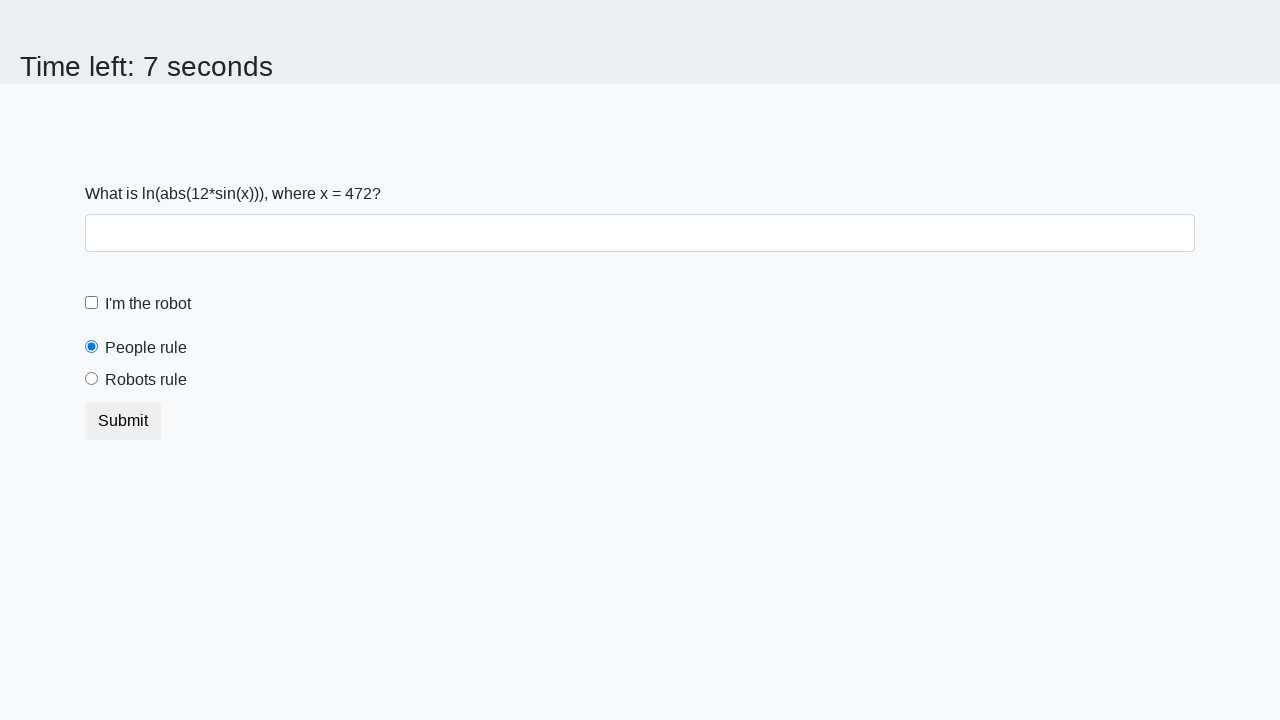